Tests dynamic content loading by clicking a button and waiting for content to appear after loading completes.

Starting URL: https://the-internet.herokuapp.com/dynamic_loading/2

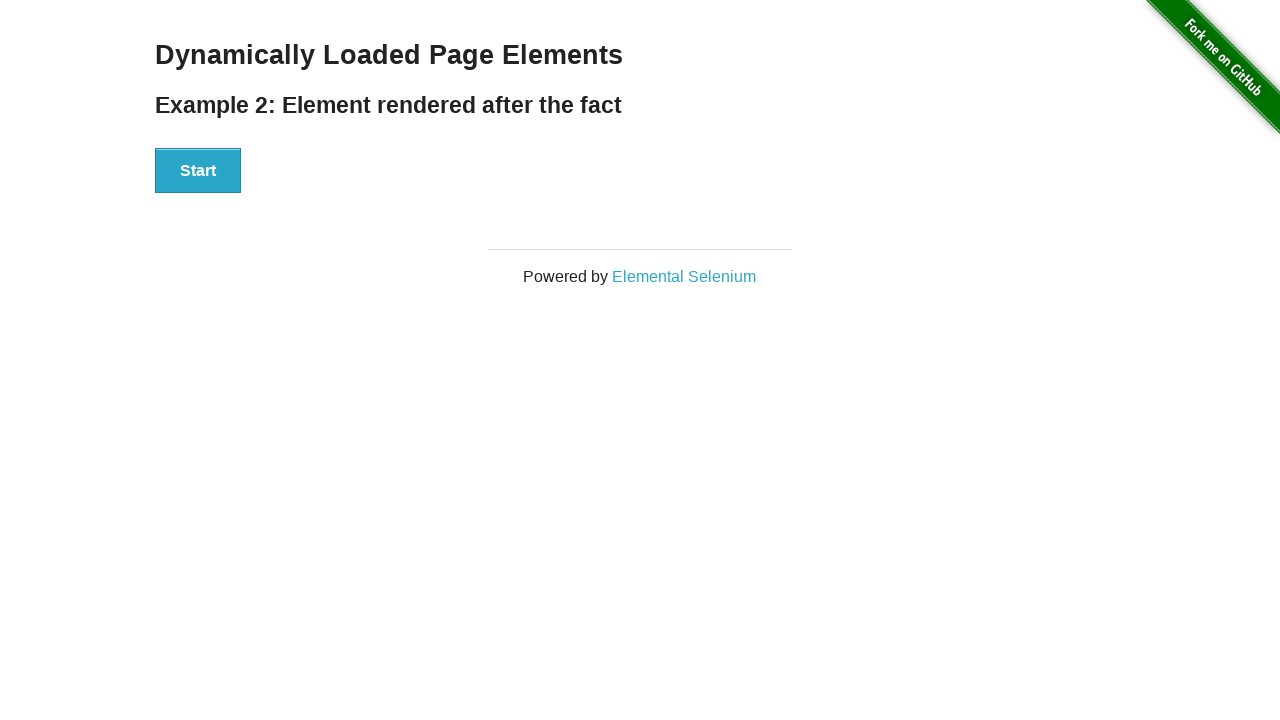

Clicked the Start button to initiate dynamic content loading at (198, 171) on button
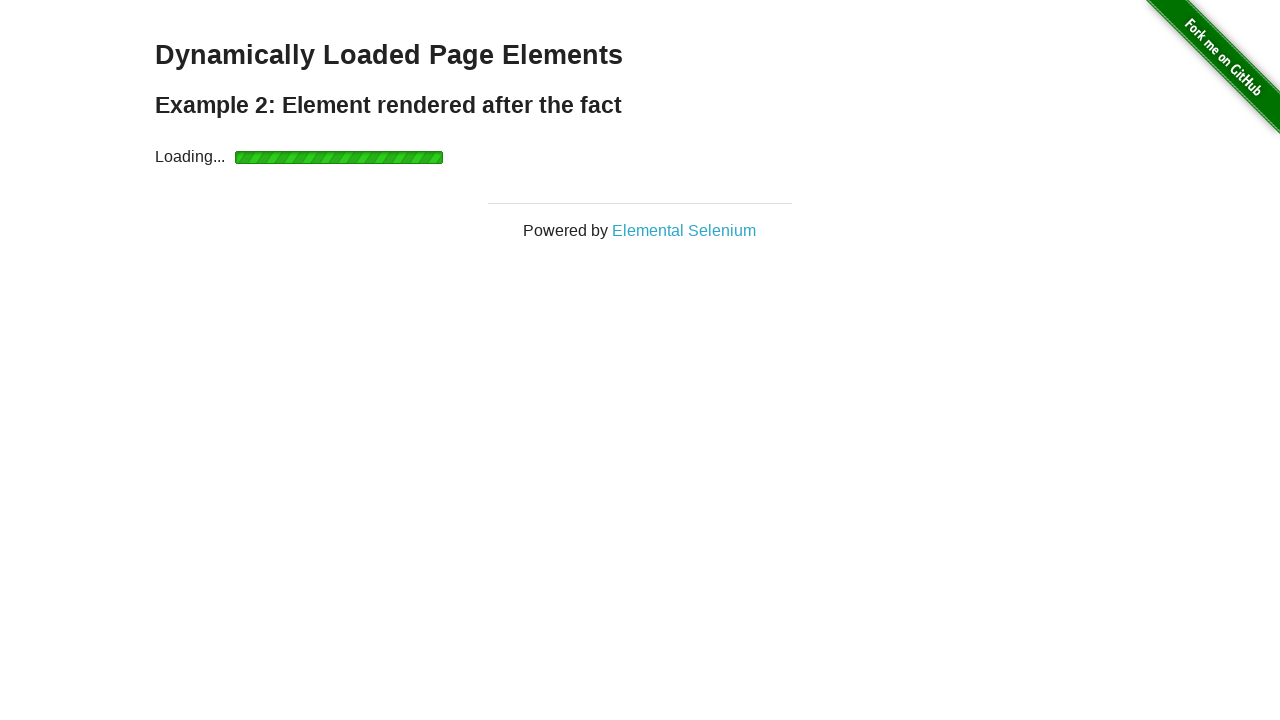

Waited for finish text to become visible after loading completes
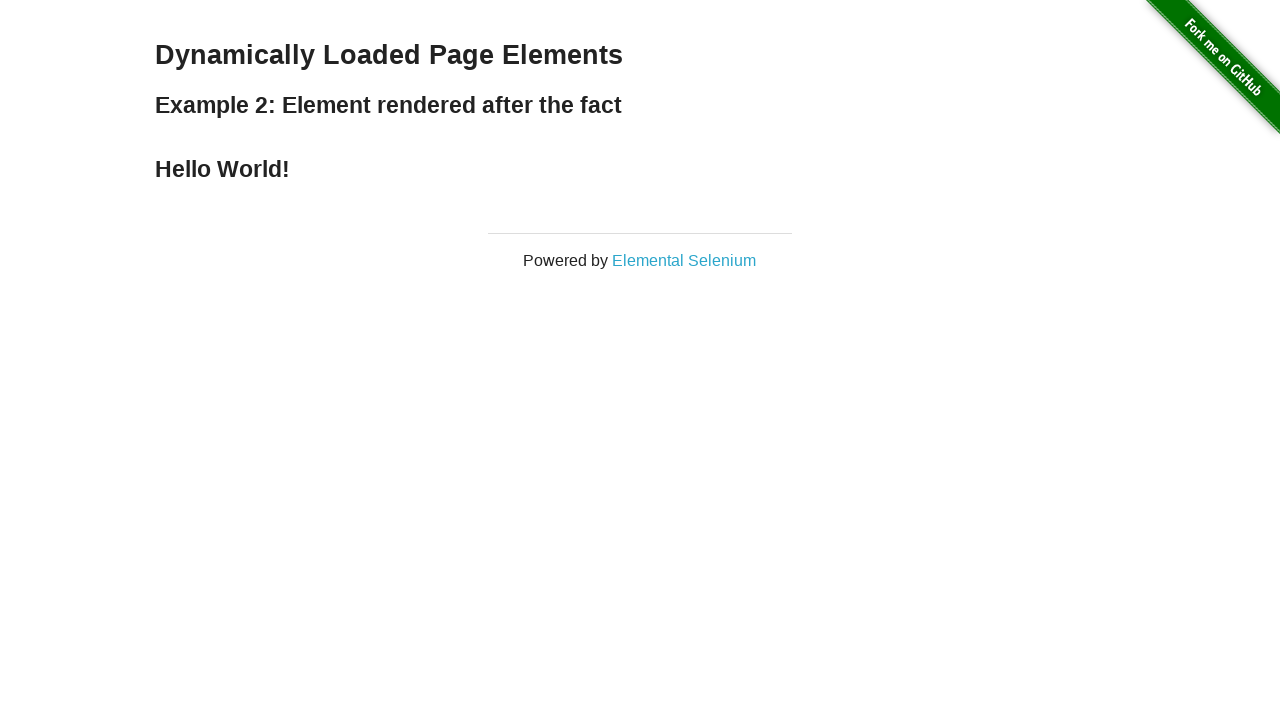

Retrieved the loaded finish text content
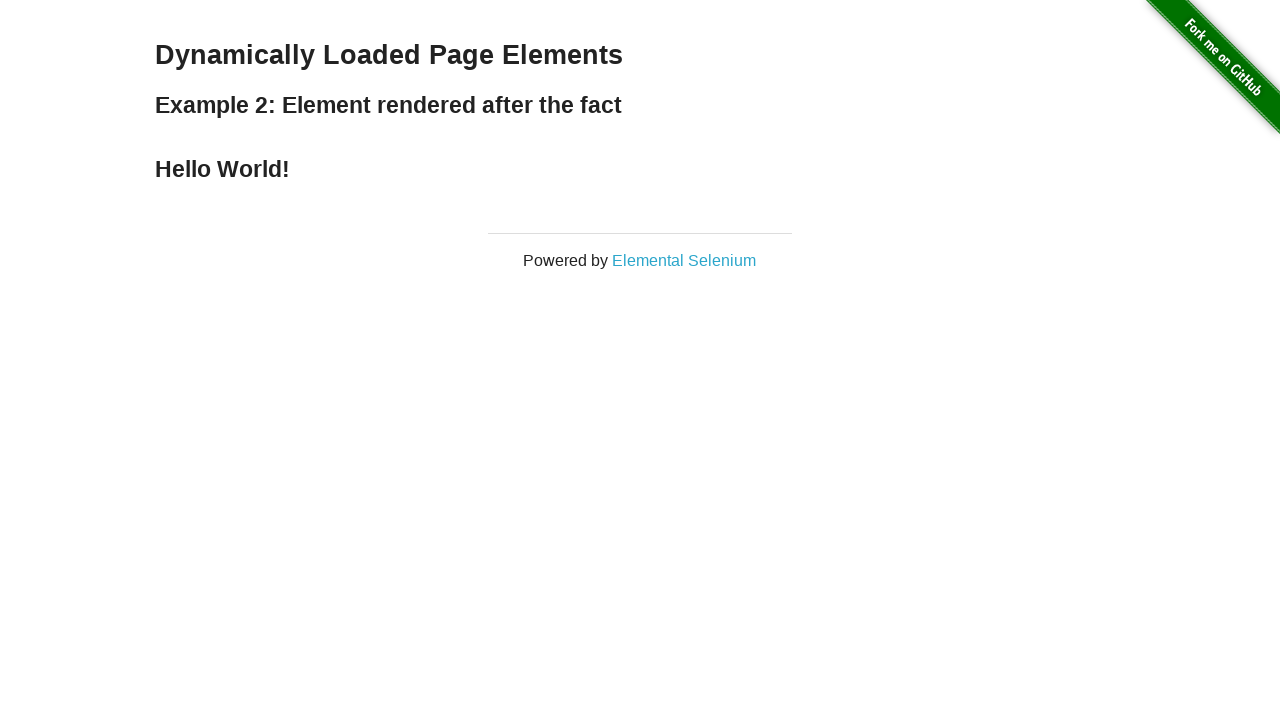

Verified that the loaded text equals 'Hello World!'
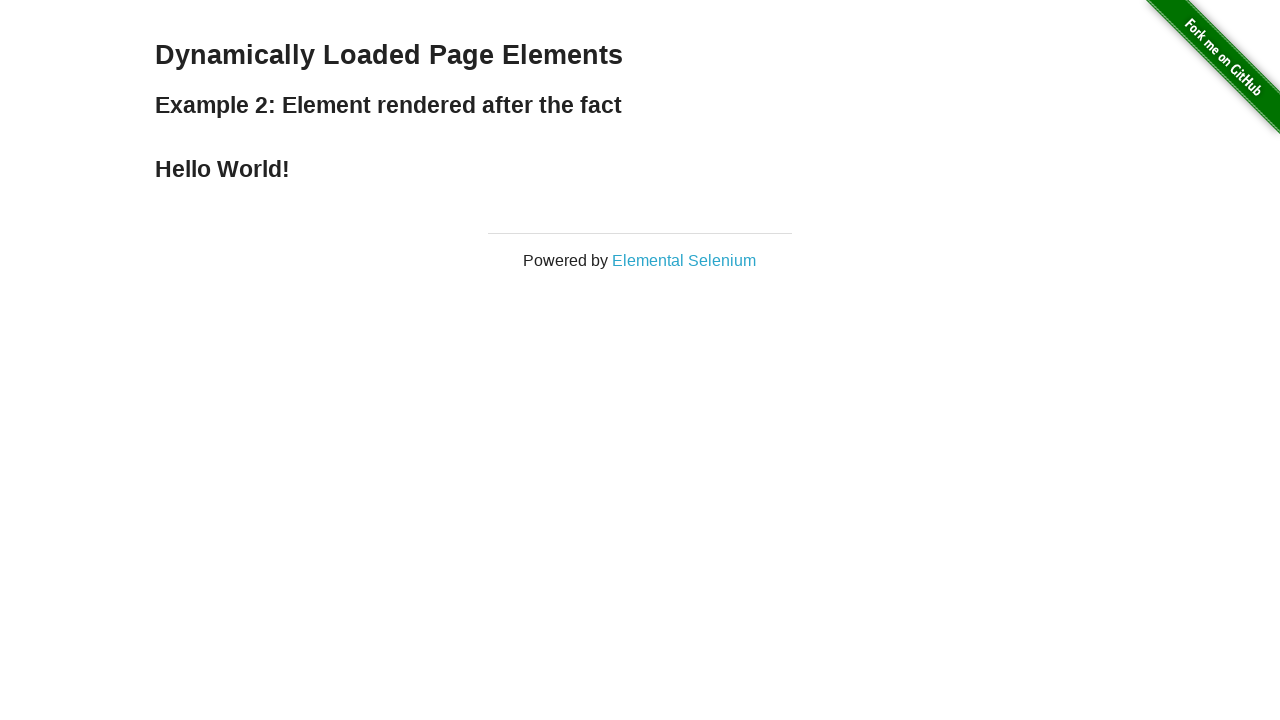

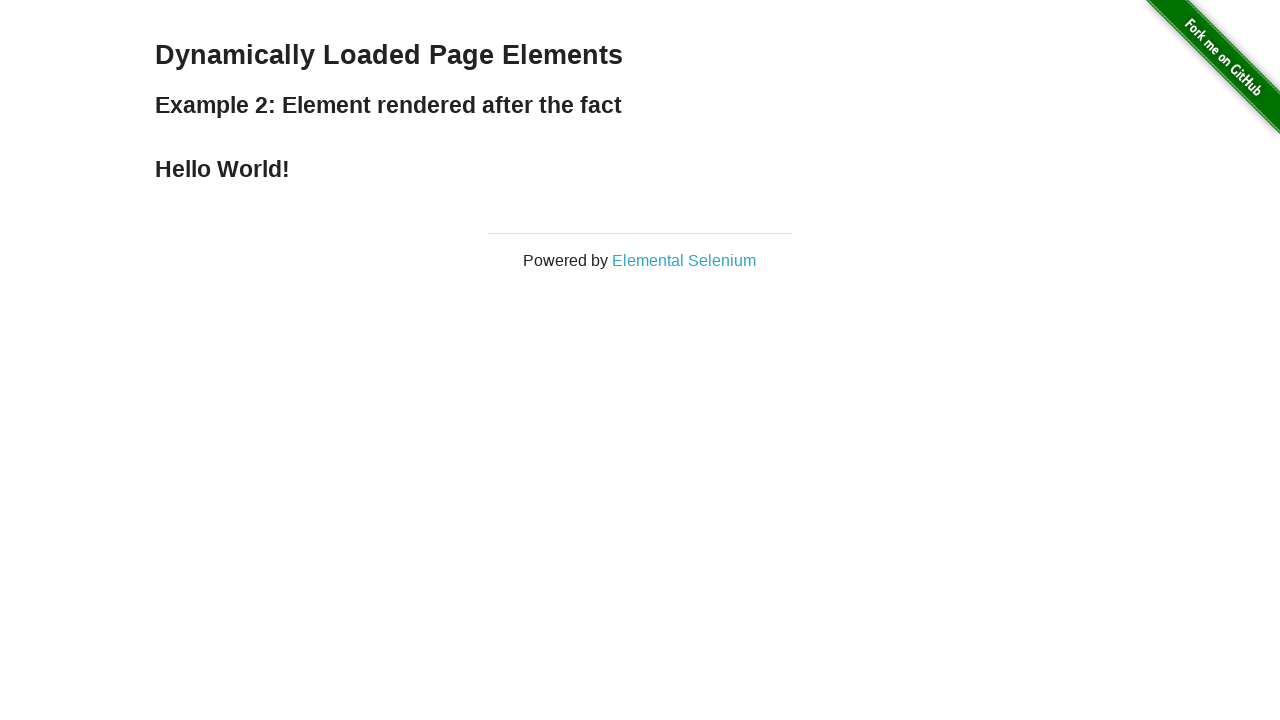